Tests different mouse click interactions including right-click and double-click on button elements

Starting URL: https://demoqa.com/buttons

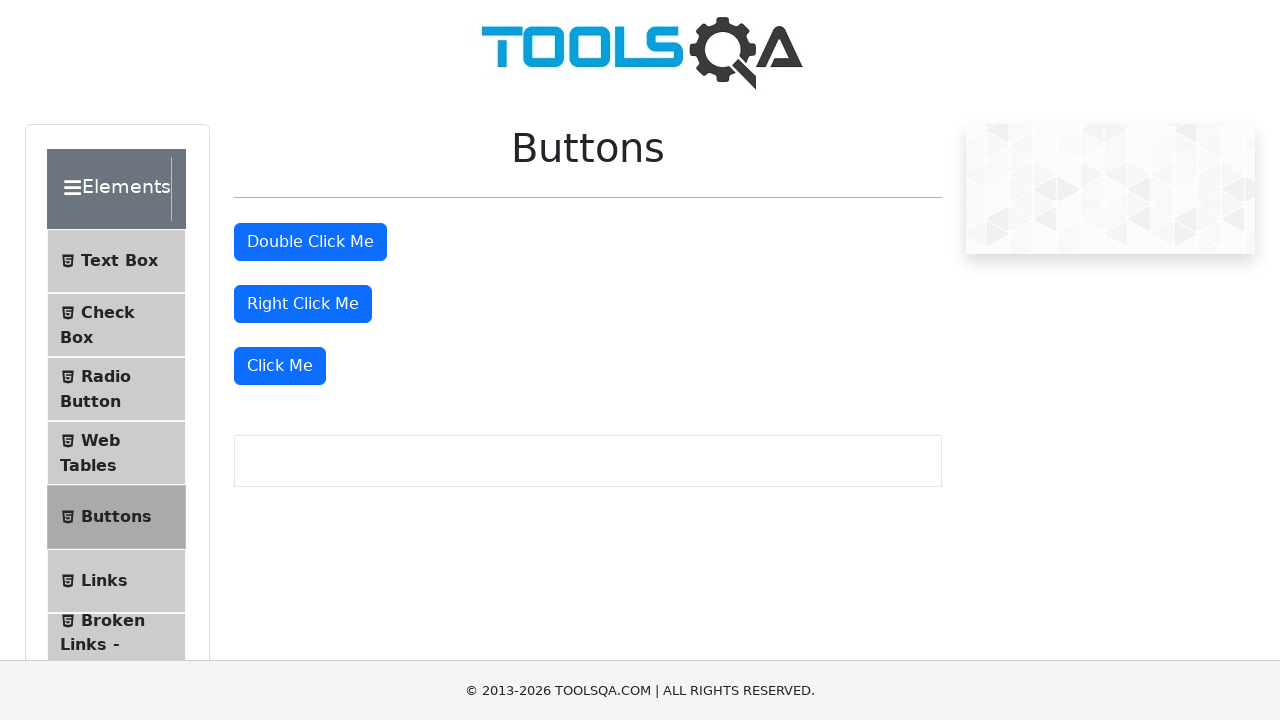

Right-clicked on the right-click button at (303, 304) on #rightClickBtn
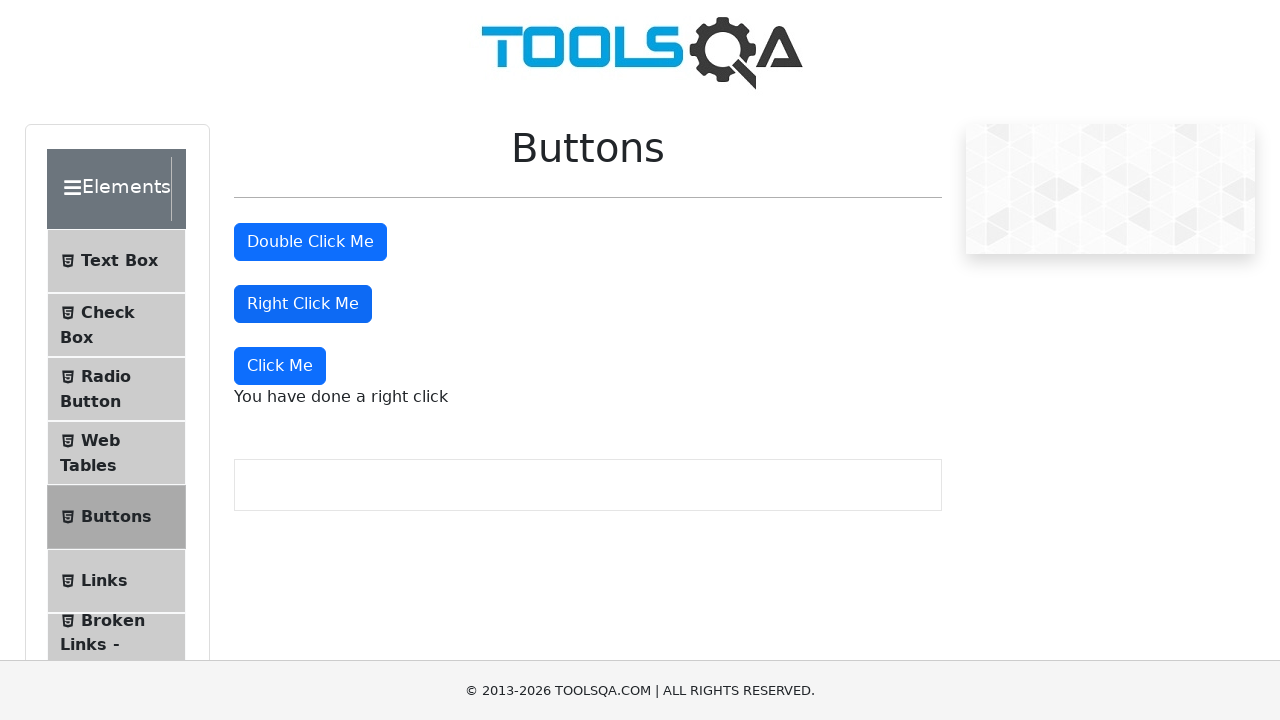

Double-clicked on the double-click button at (310, 242) on #doubleClickBtn
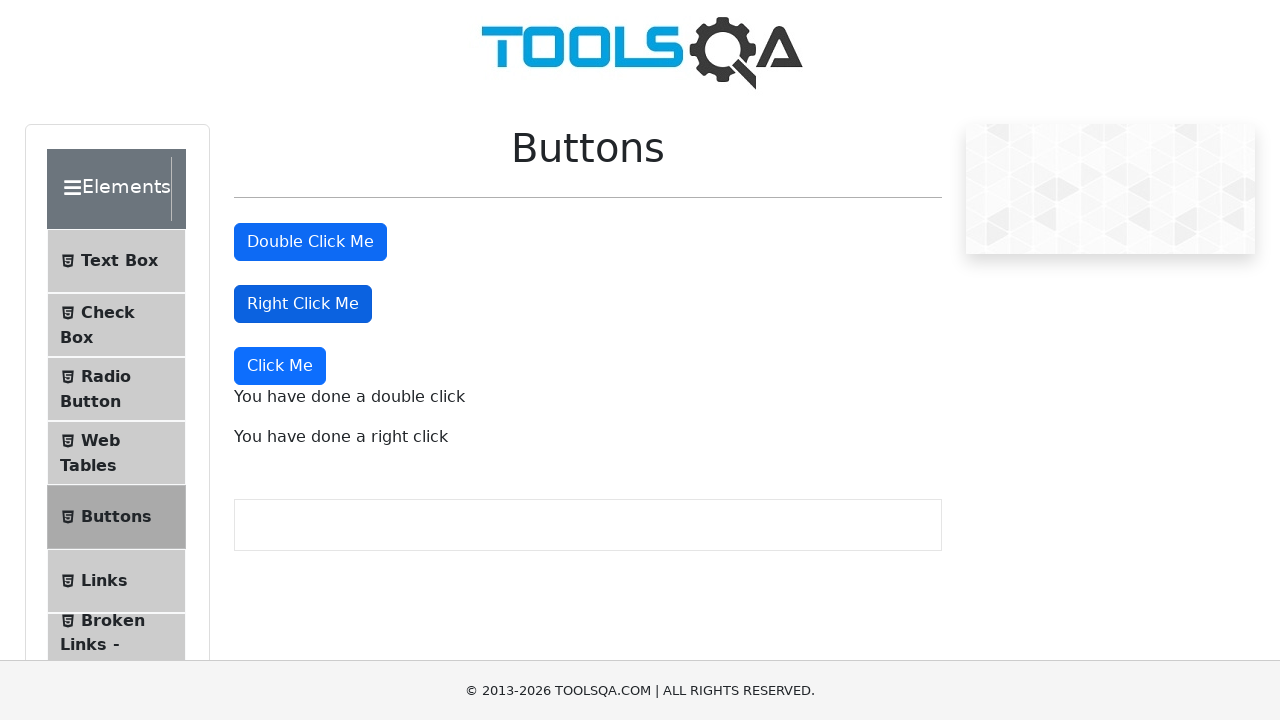

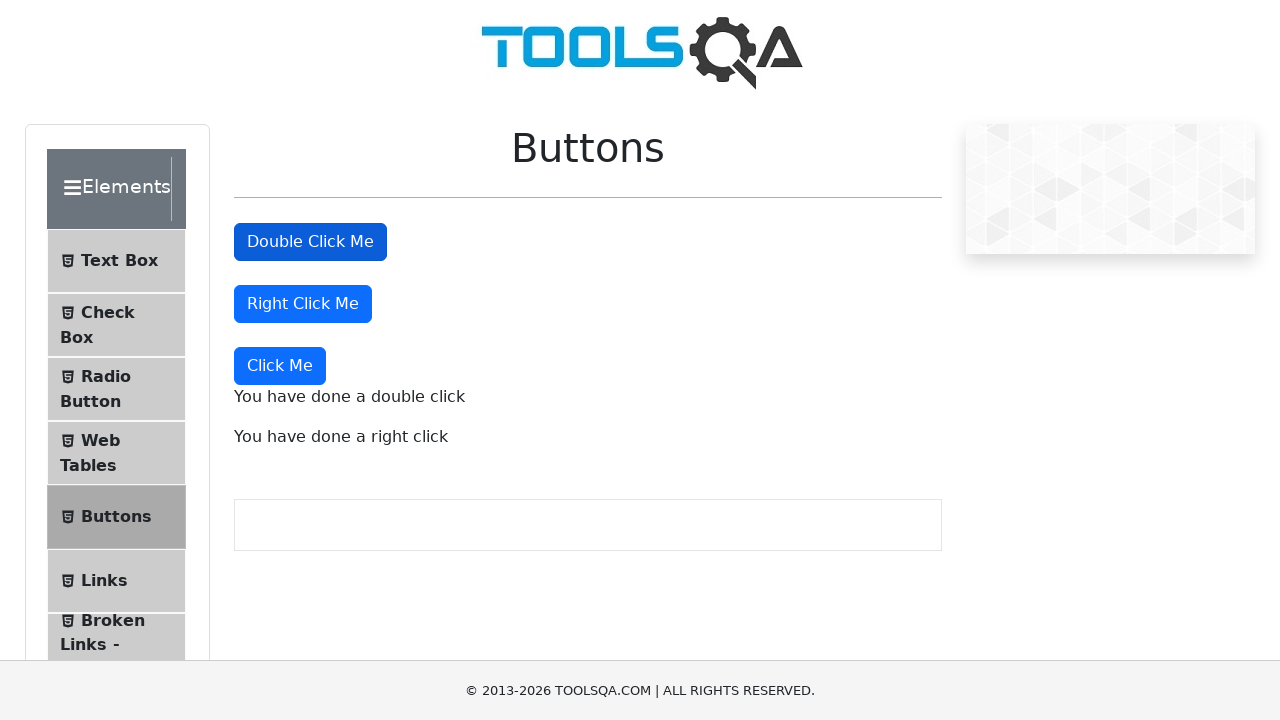